Tests right-click (context click) functionality by performing a right-click on the designated button

Starting URL: https://demoqa.com/buttons

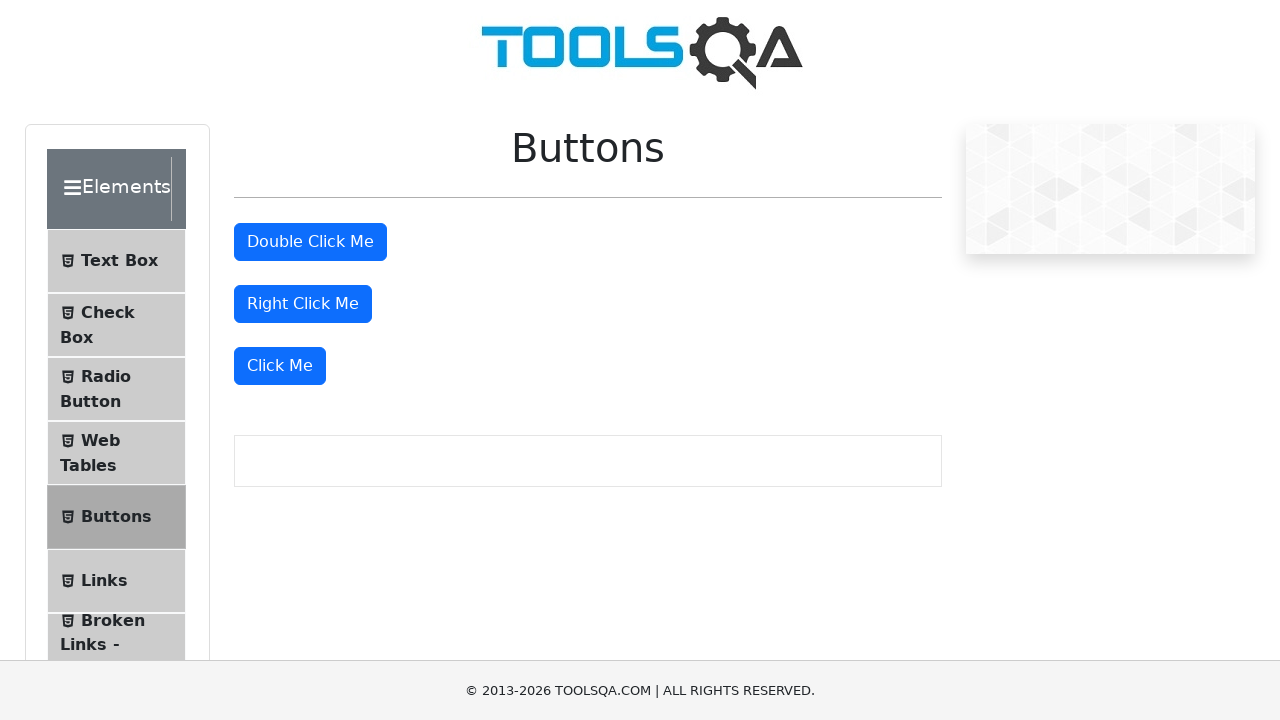

Right-clicked the right-click button at (303, 304) on #rightClickBtn
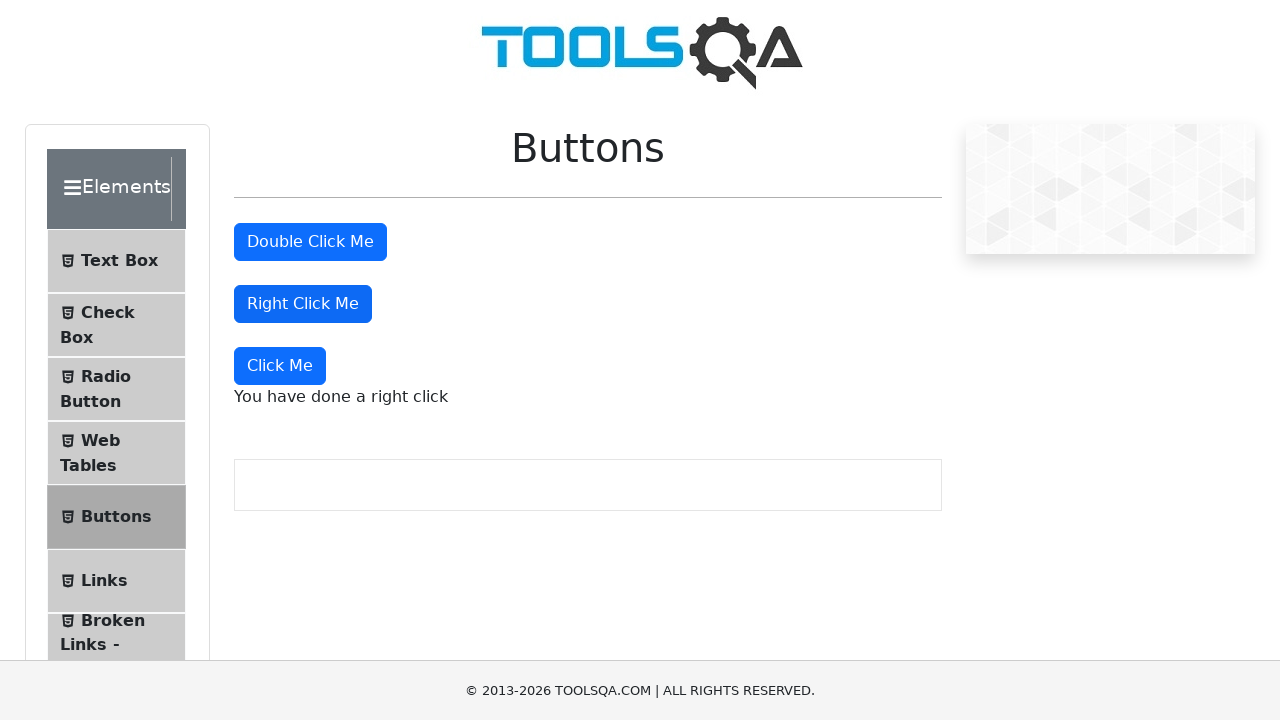

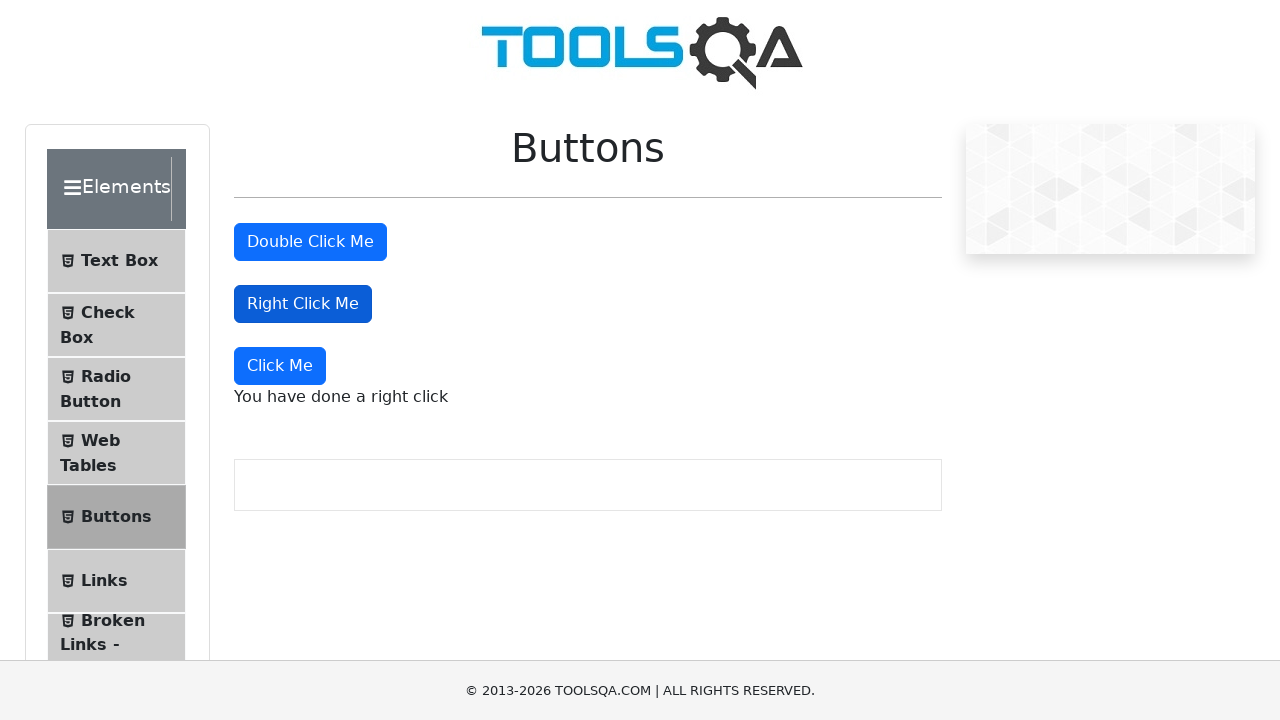